Tests filtering to display all items after viewing filtered lists

Starting URL: https://demo.playwright.dev/todomvc

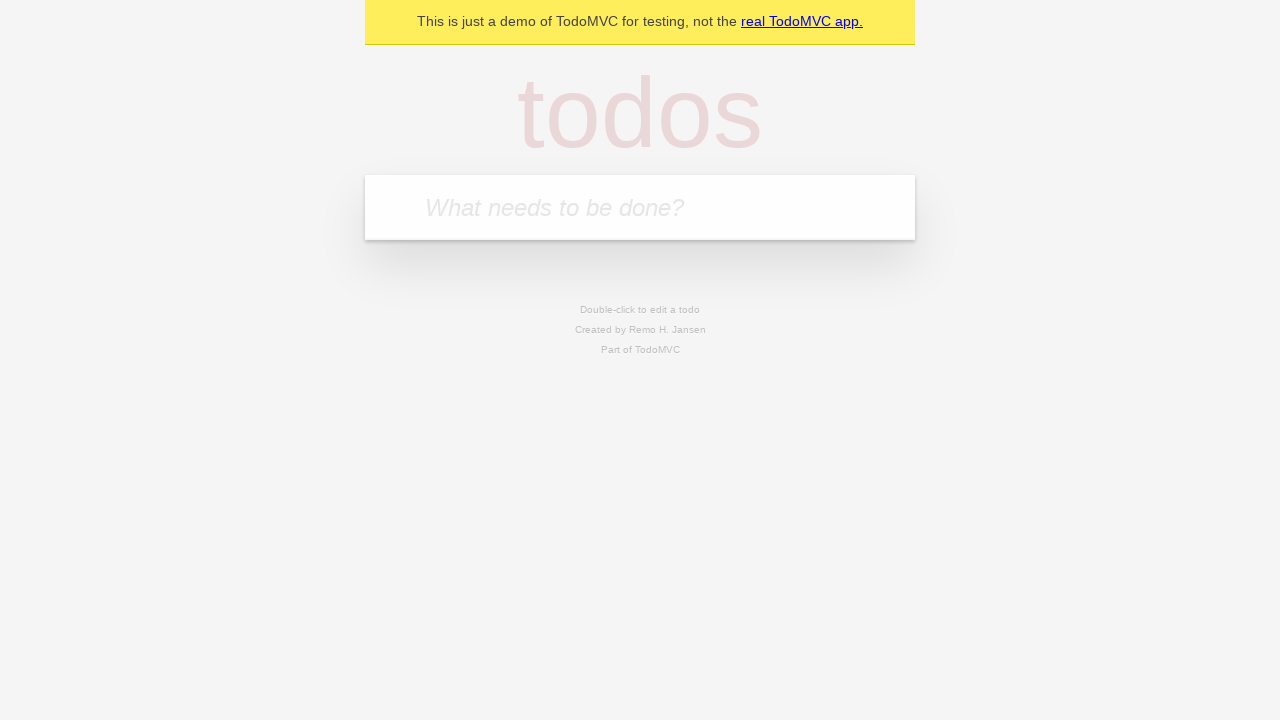

Filled todo input with 'buy some cheese' on internal:attr=[placeholder="What needs to be done?"i]
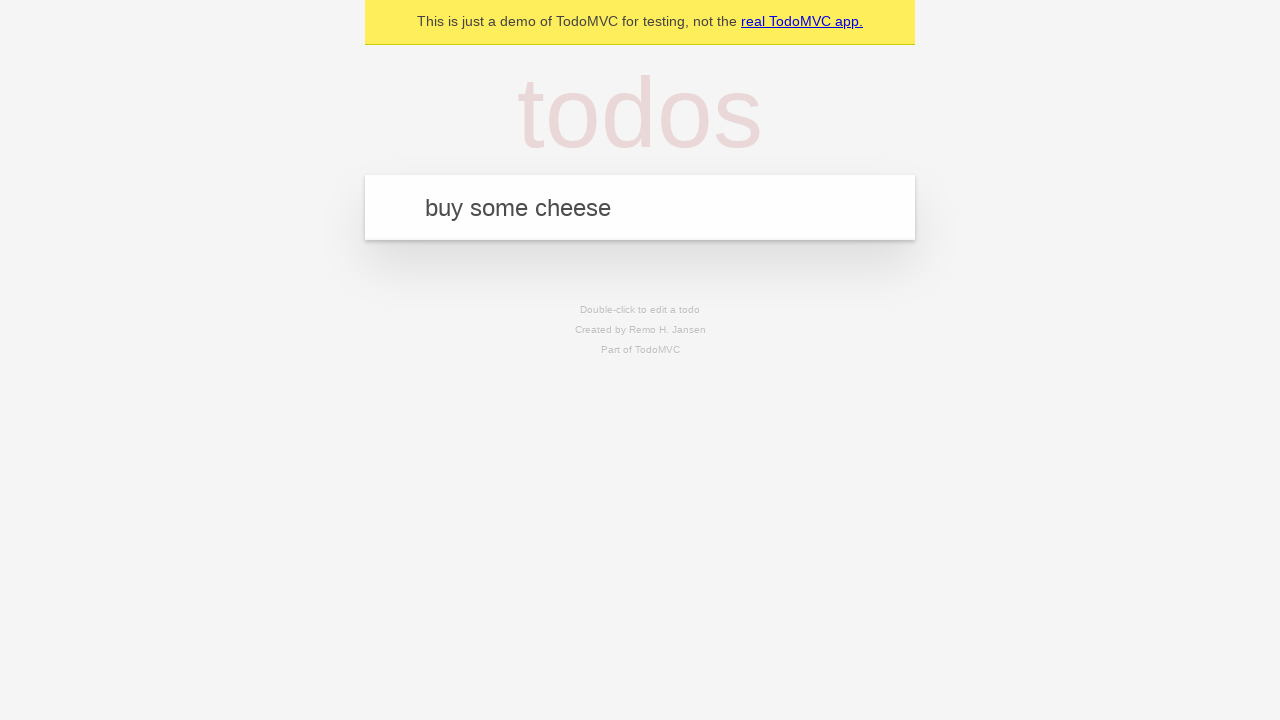

Pressed Enter to add first todo on internal:attr=[placeholder="What needs to be done?"i]
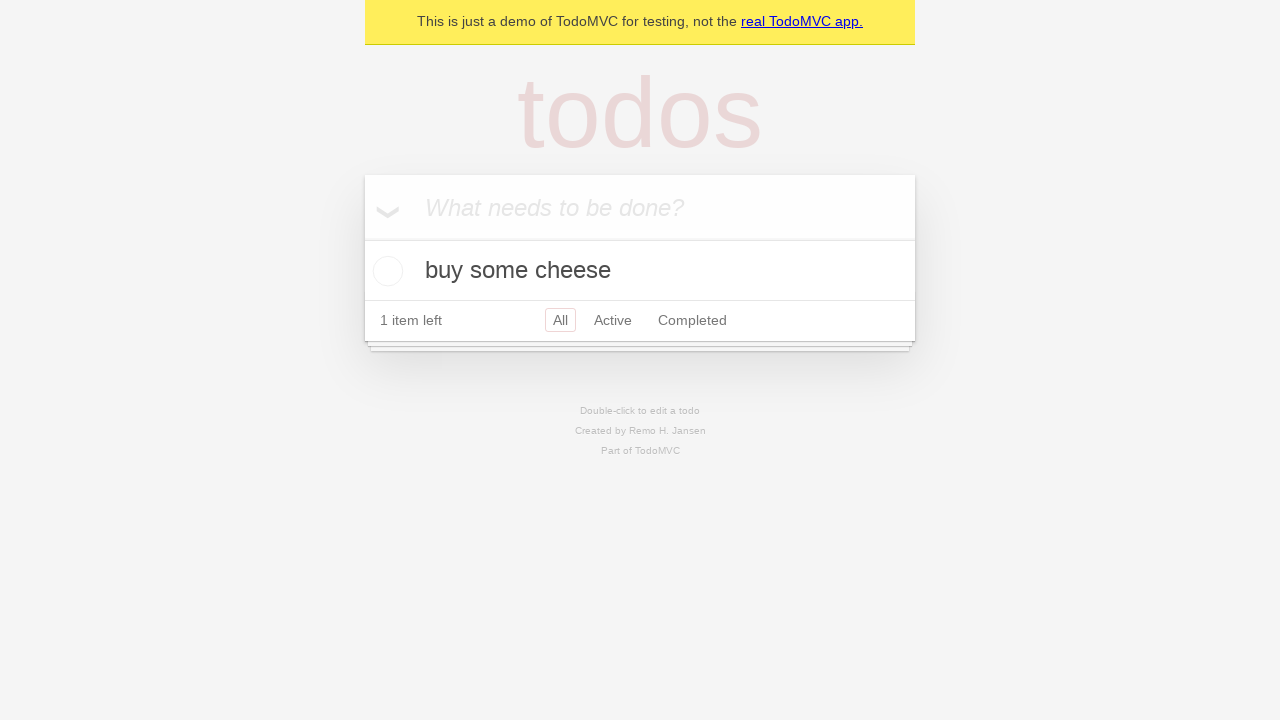

Filled todo input with 'feed the cat' on internal:attr=[placeholder="What needs to be done?"i]
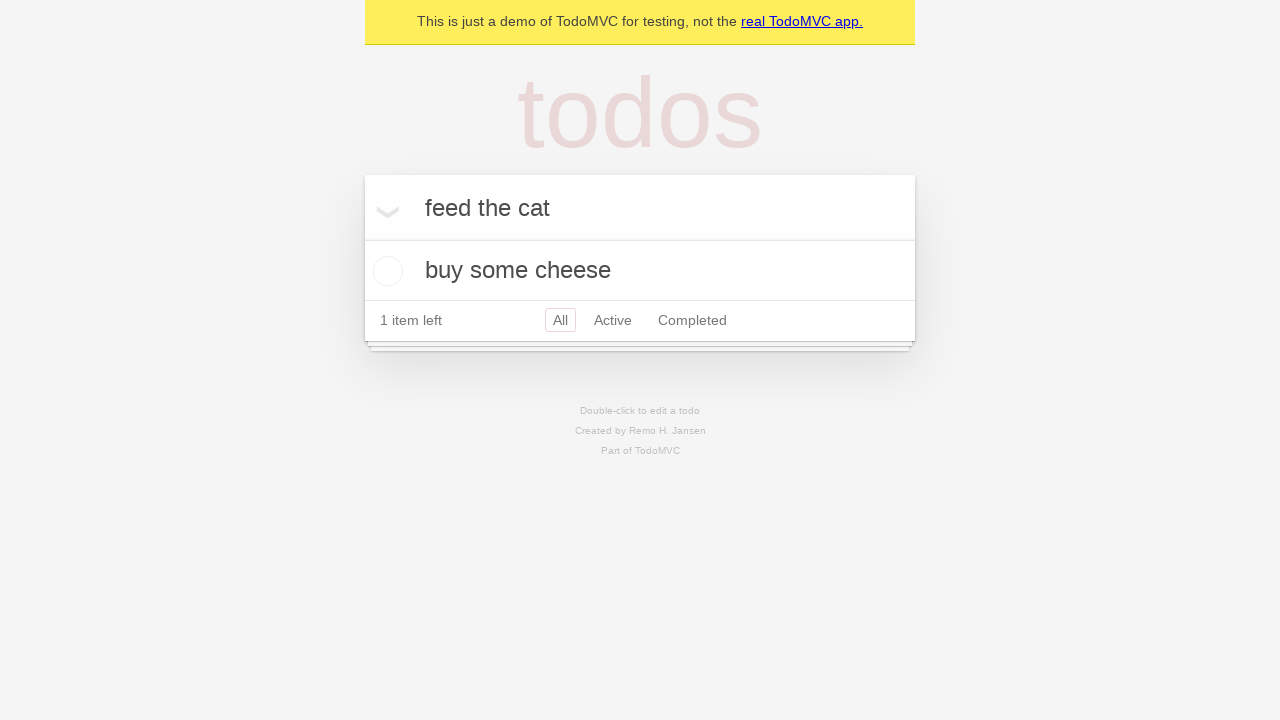

Pressed Enter to add second todo on internal:attr=[placeholder="What needs to be done?"i]
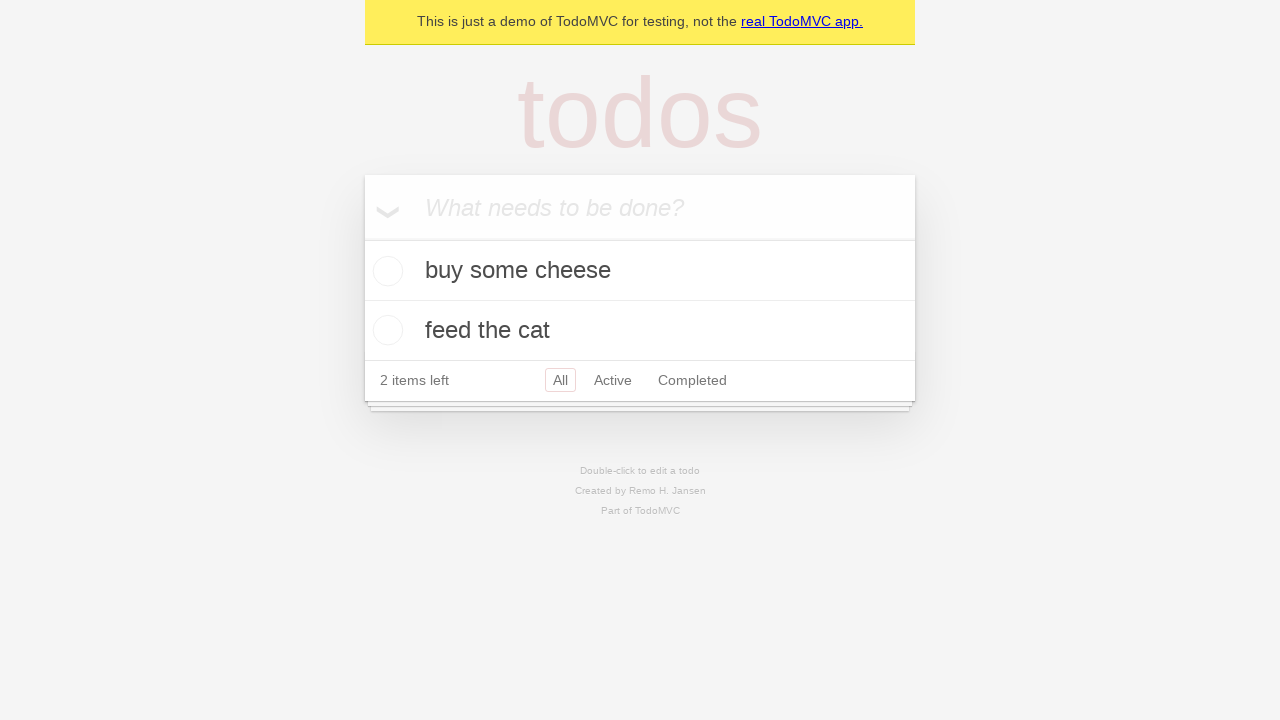

Filled todo input with 'book a doctors appointment' on internal:attr=[placeholder="What needs to be done?"i]
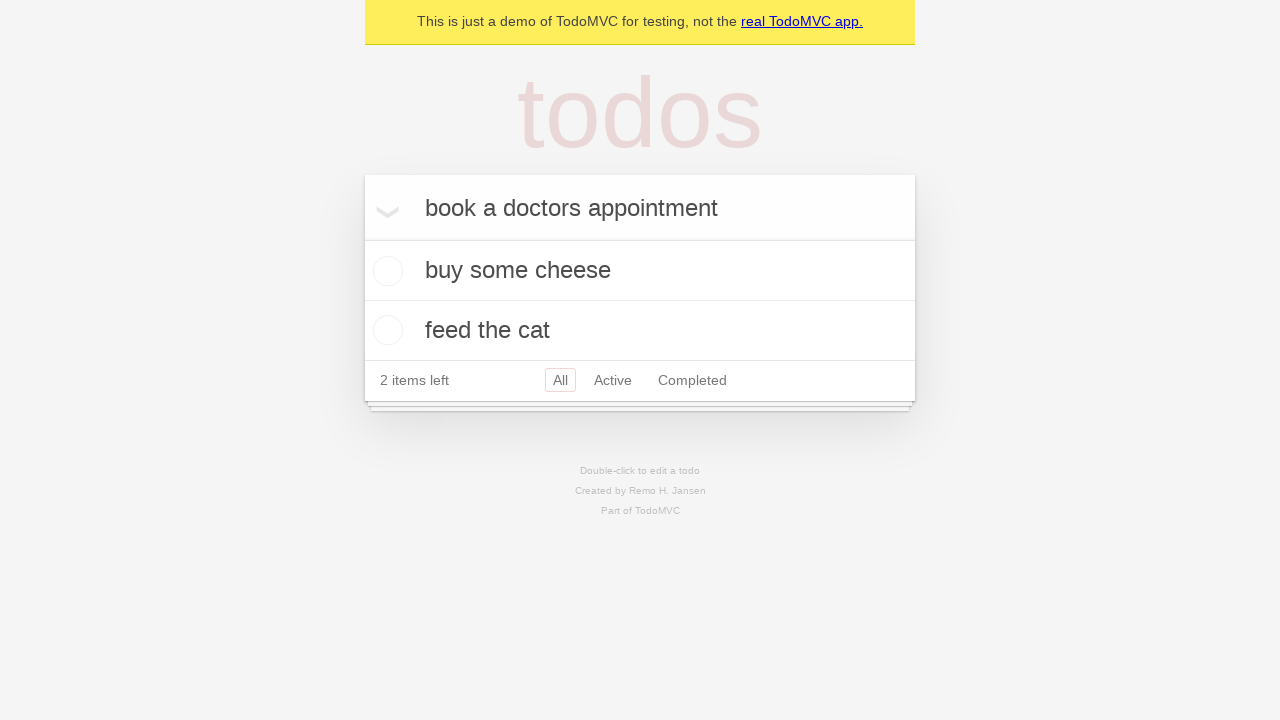

Pressed Enter to add third todo on internal:attr=[placeholder="What needs to be done?"i]
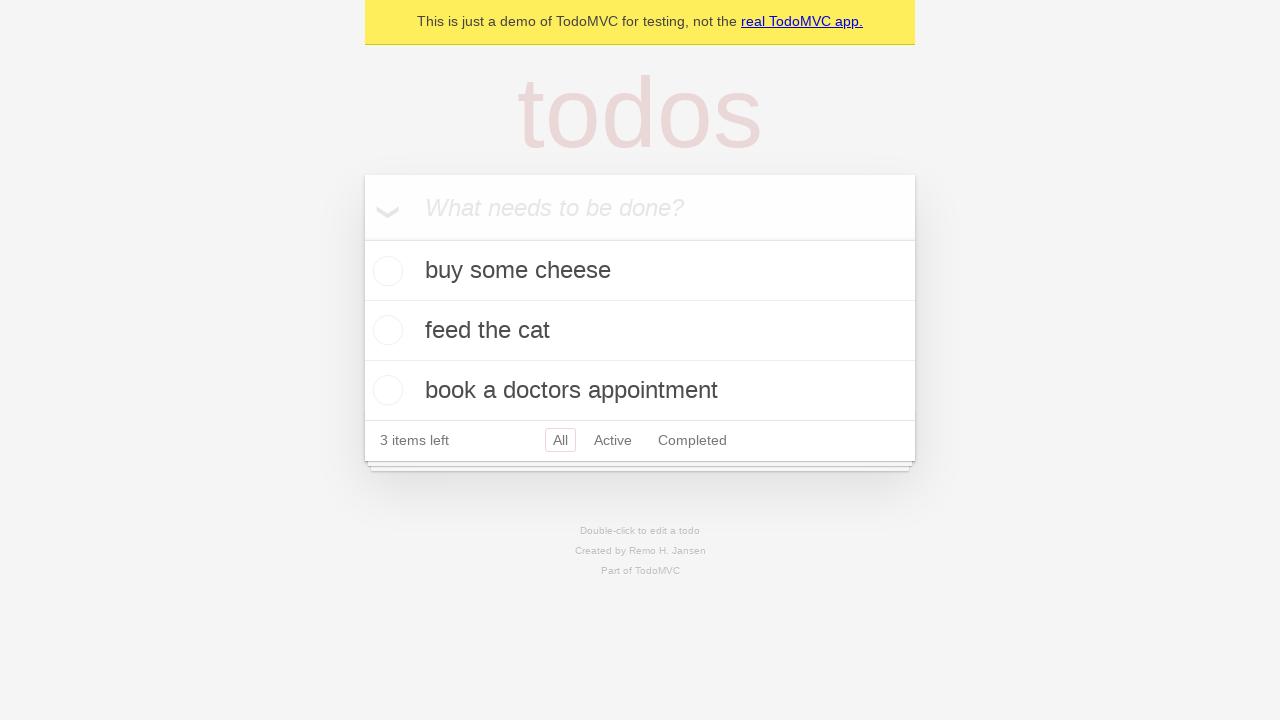

Checked the second todo to mark it as completed at (385, 330) on .todo-list li .toggle >> nth=1
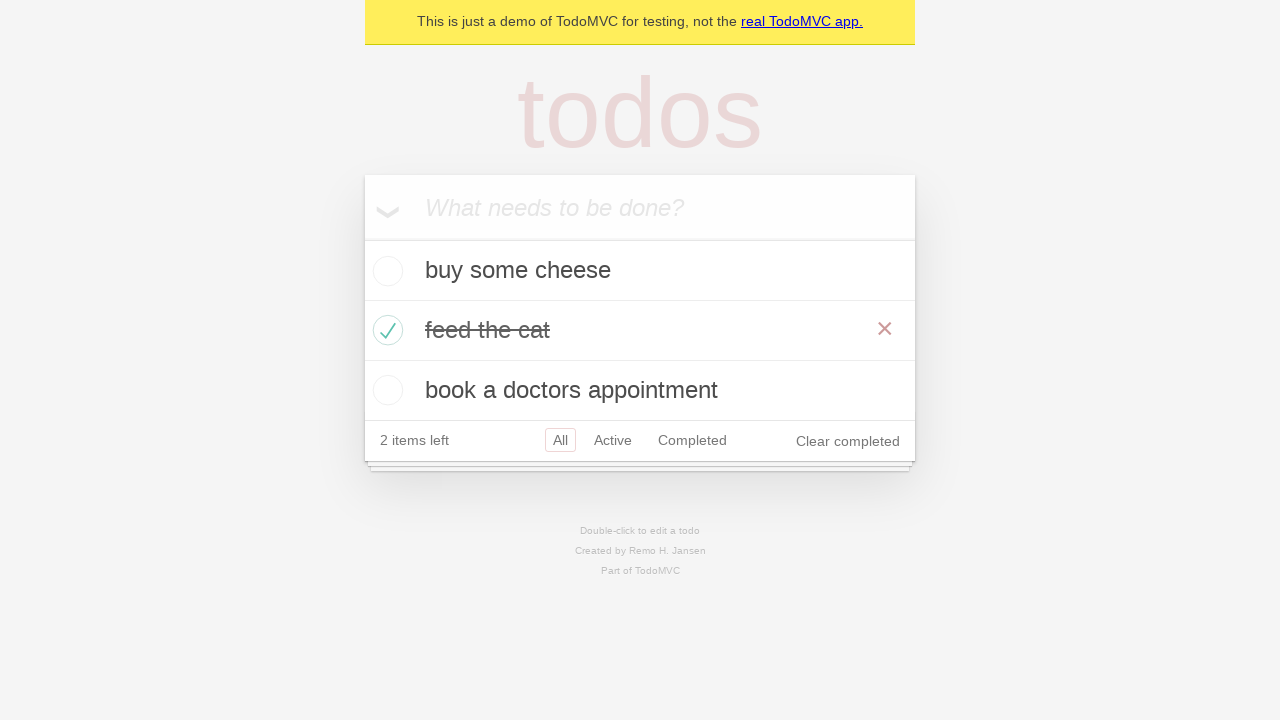

Clicked 'Active' filter to show only active todos at (613, 440) on internal:role=link[name="Active"i]
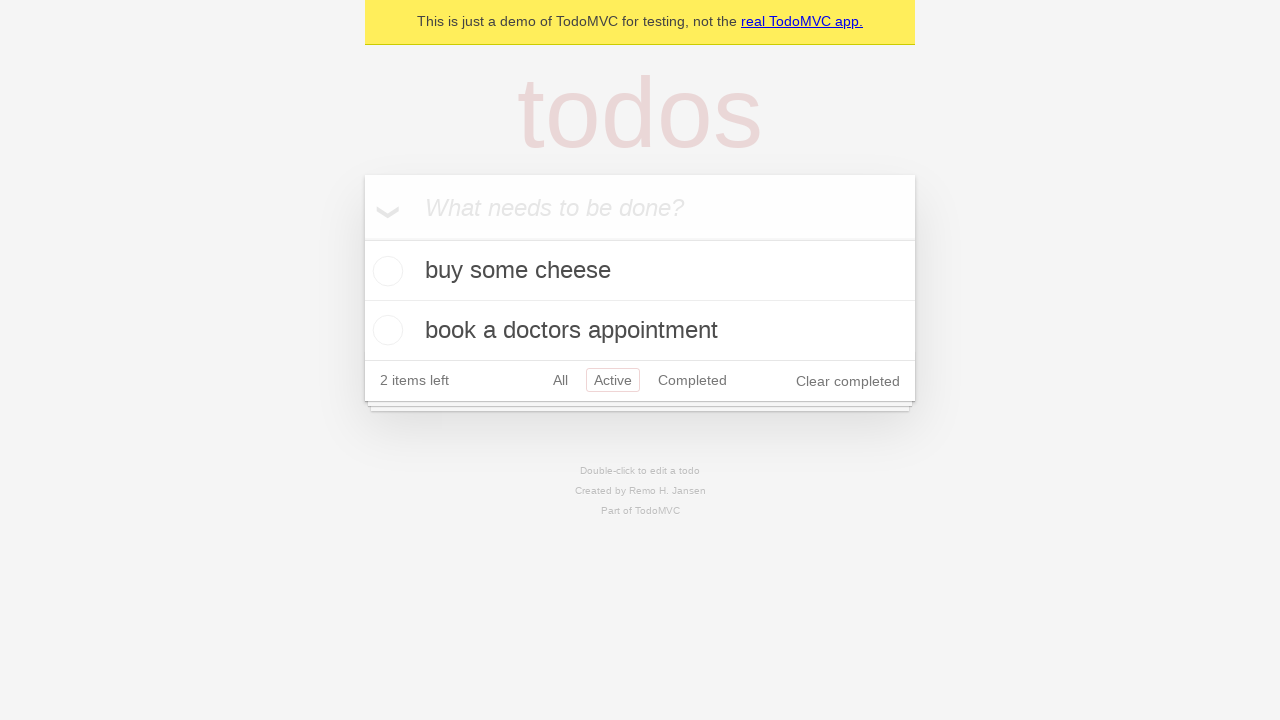

Clicked 'Completed' filter to show only completed todos at (692, 380) on internal:role=link[name="Completed"i]
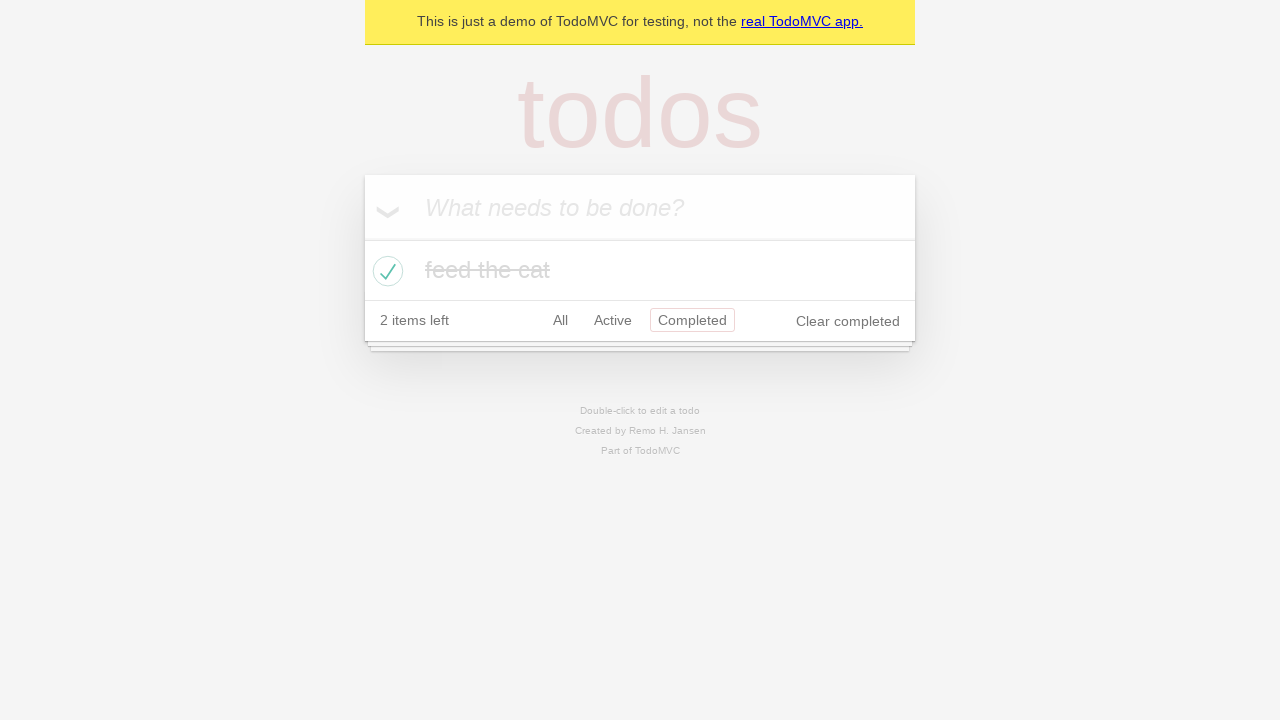

Clicked 'All' filter to display all items at (560, 320) on internal:role=link[name="All"i]
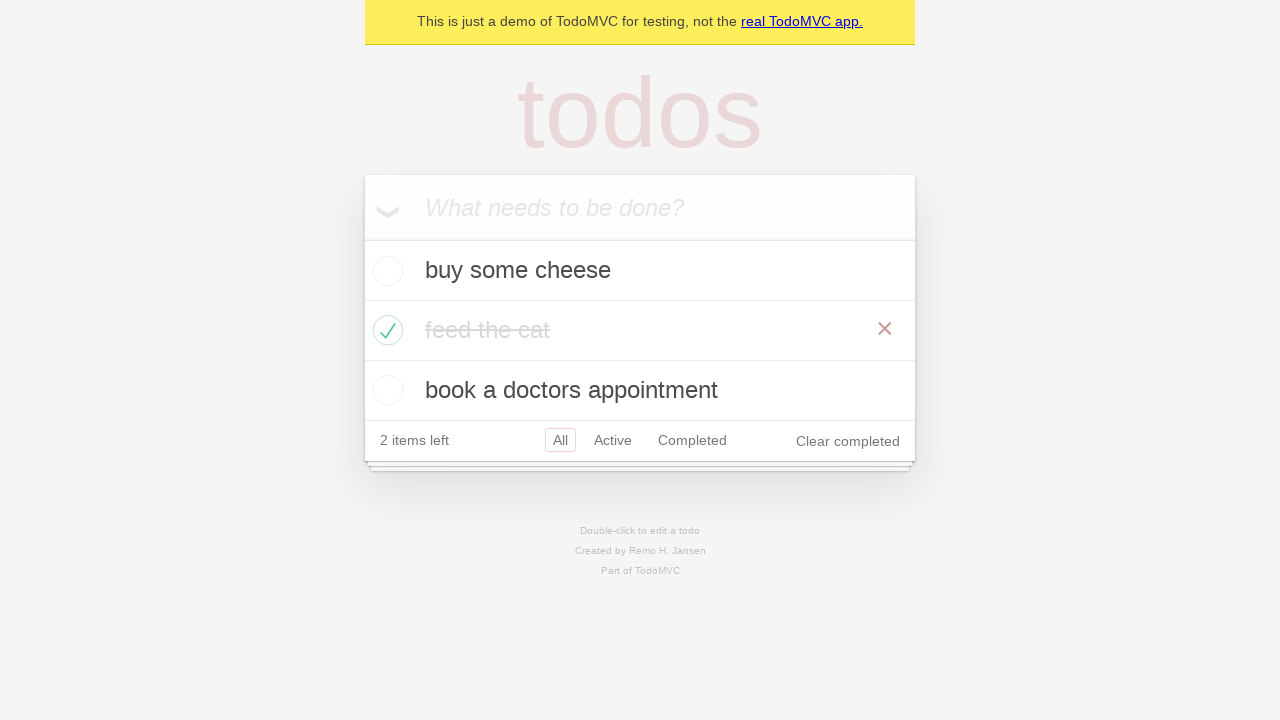

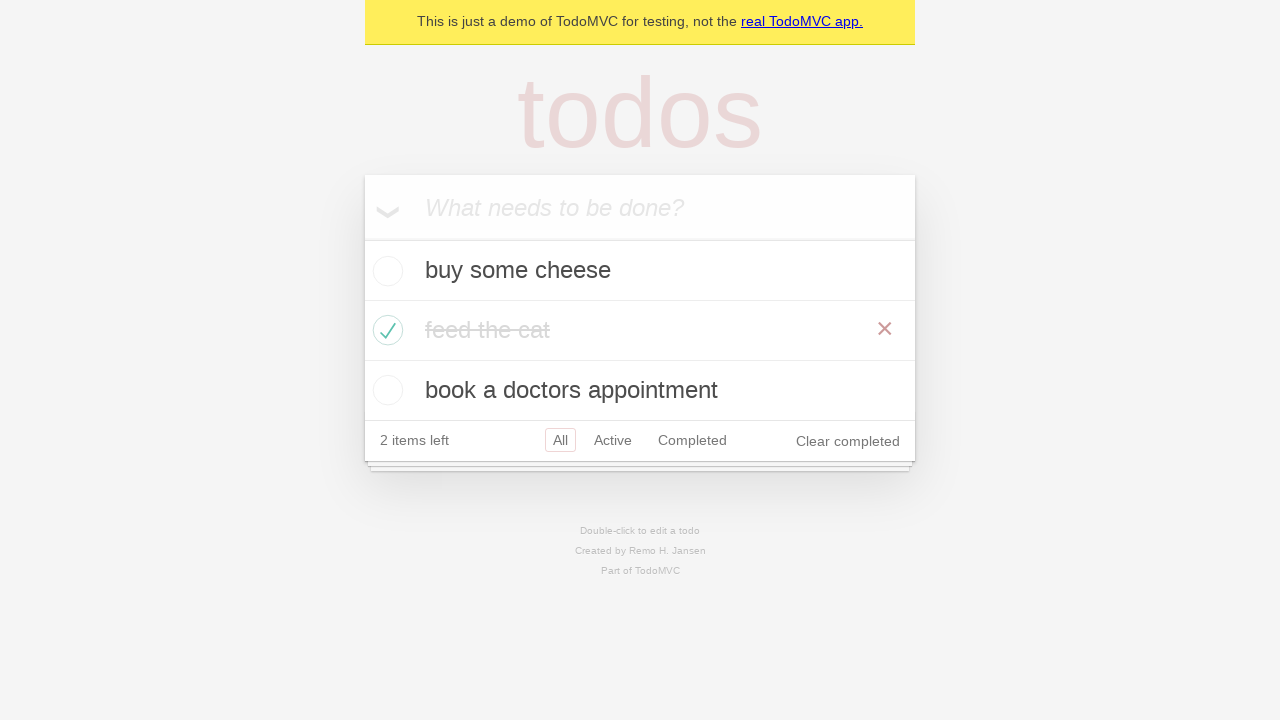